Tests clicking a confirm button, accepting the confirmation dialog, and verifying the result shows "Ok"

Starting URL: https://demoqa.com/alerts

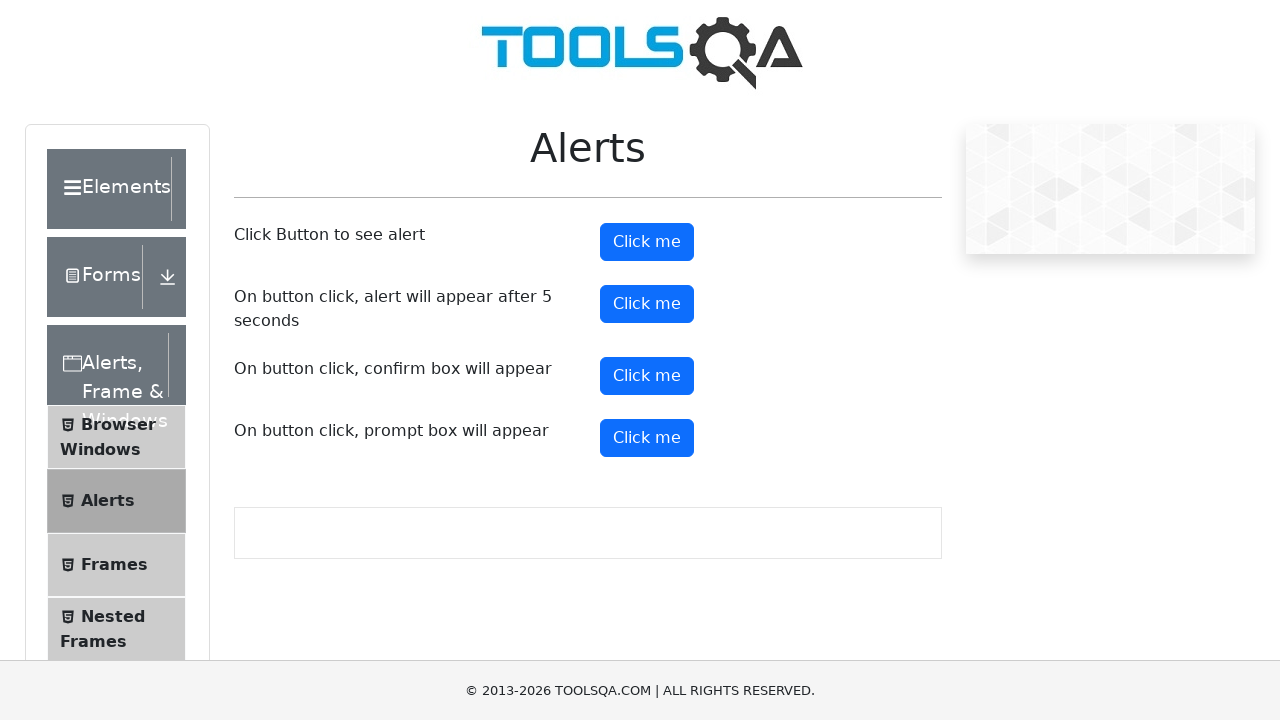

Set up dialog handler to accept confirmation
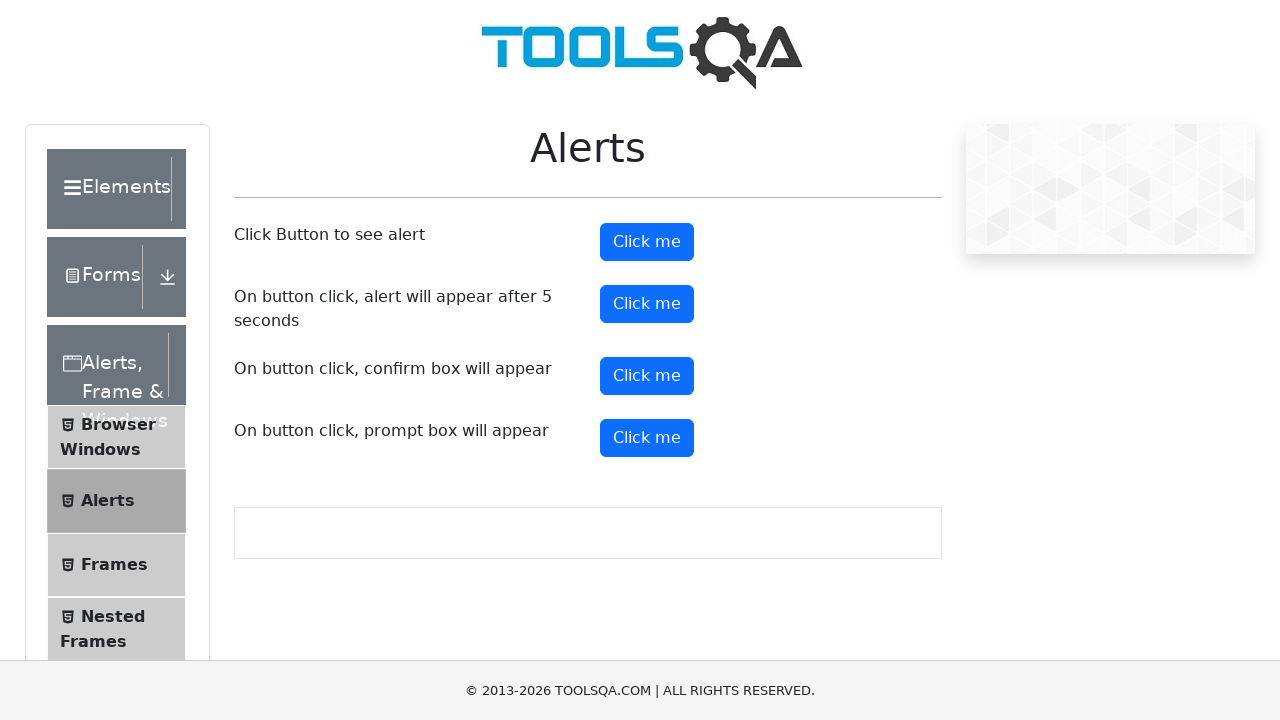

Clicked the confirm button at (647, 376) on #confirmButton
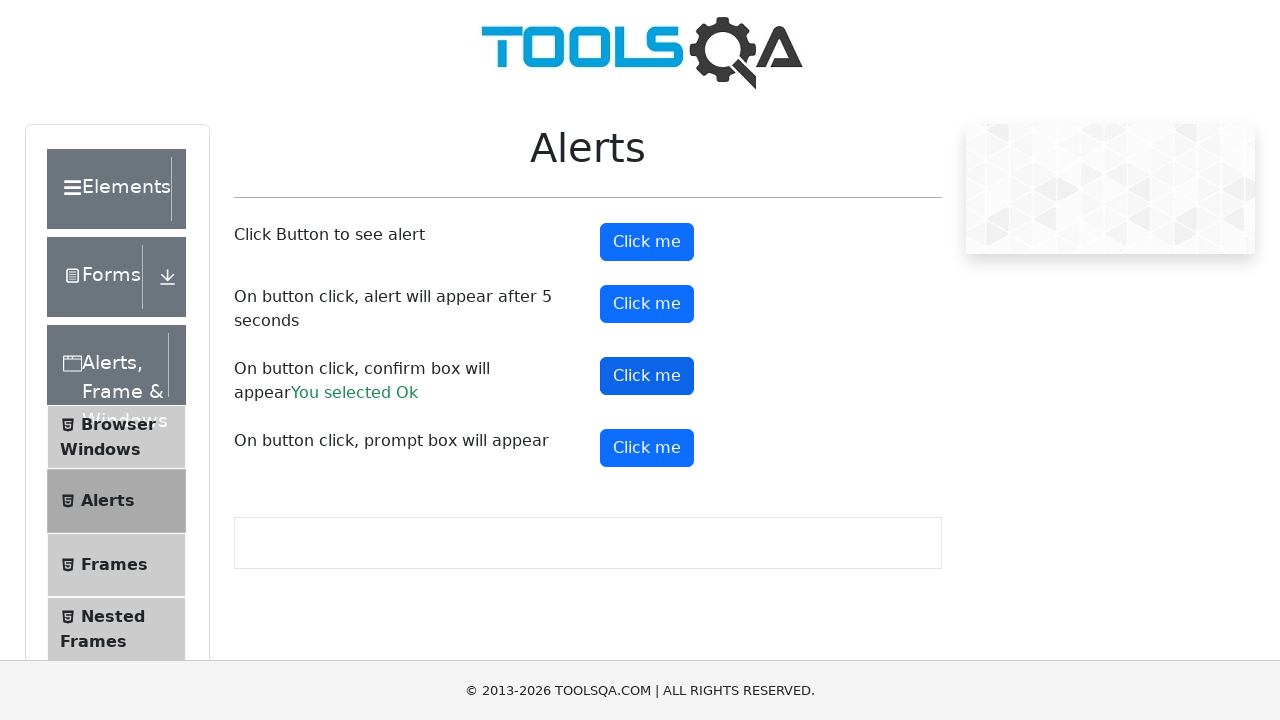

Confirmation dialog accepted and result displayed showing 'Ok'
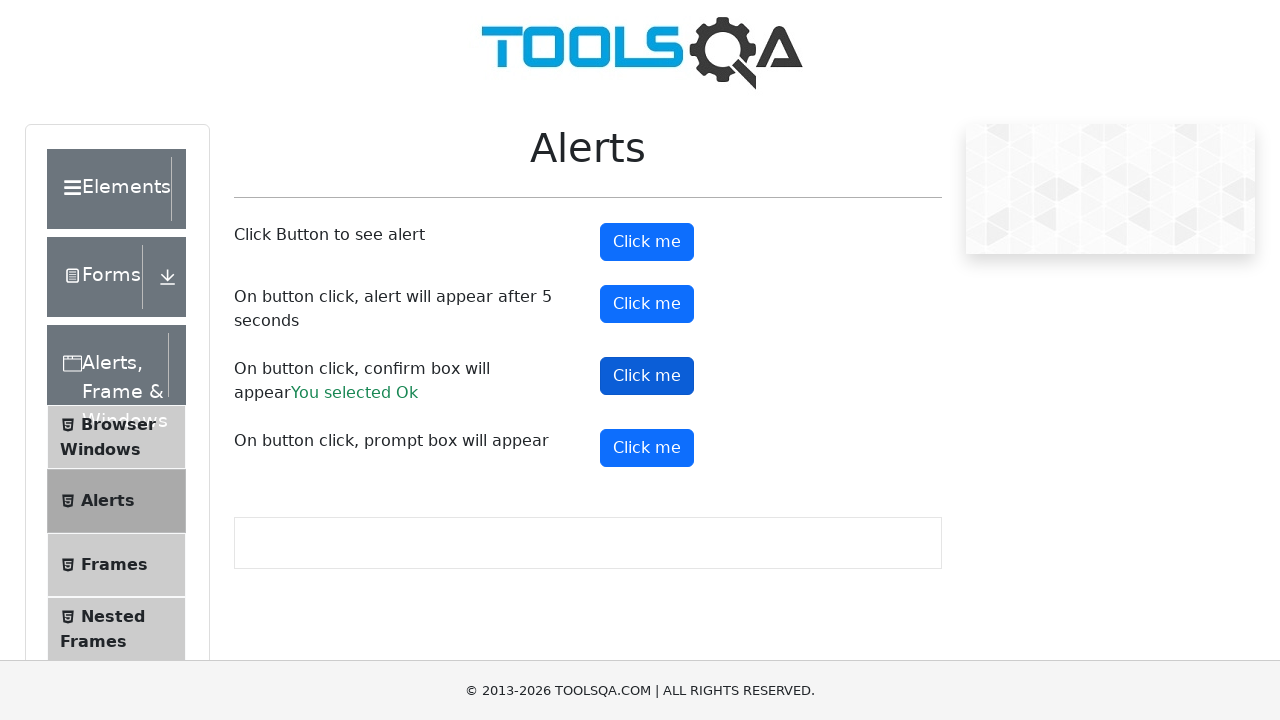

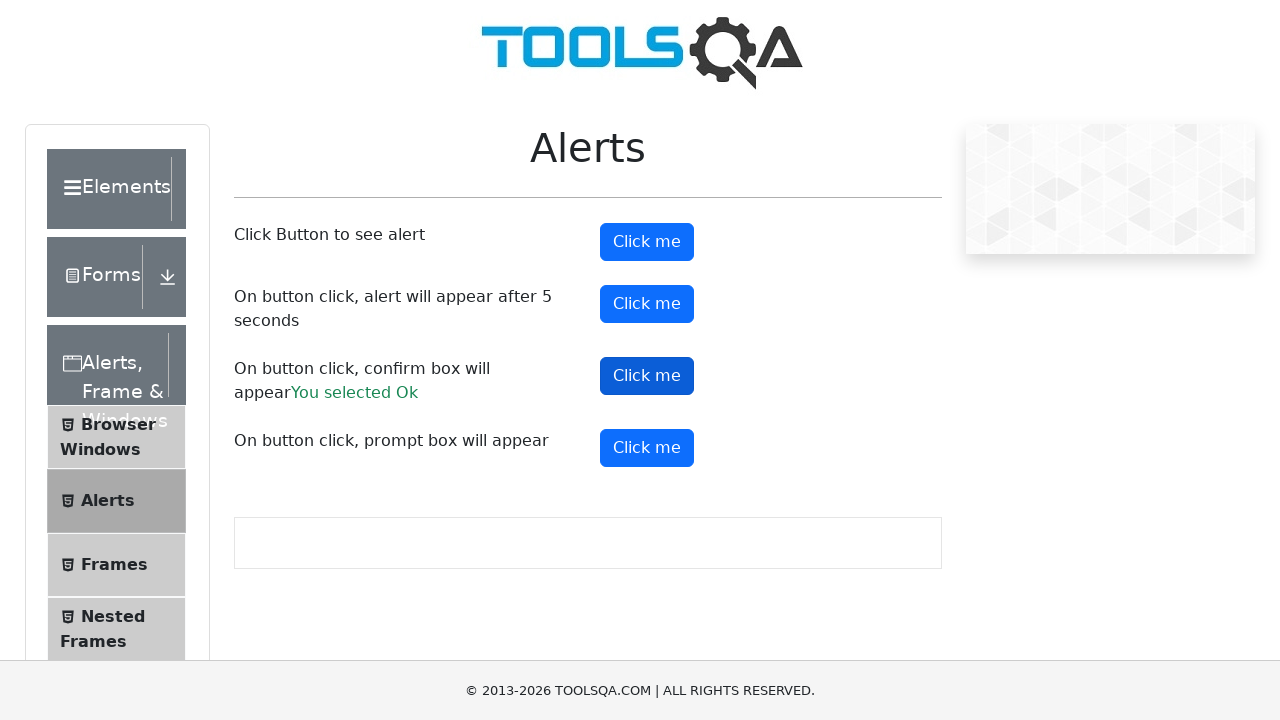